Navigates to the play.gl website homepage and loads the page.

Starting URL: https://play.gl/

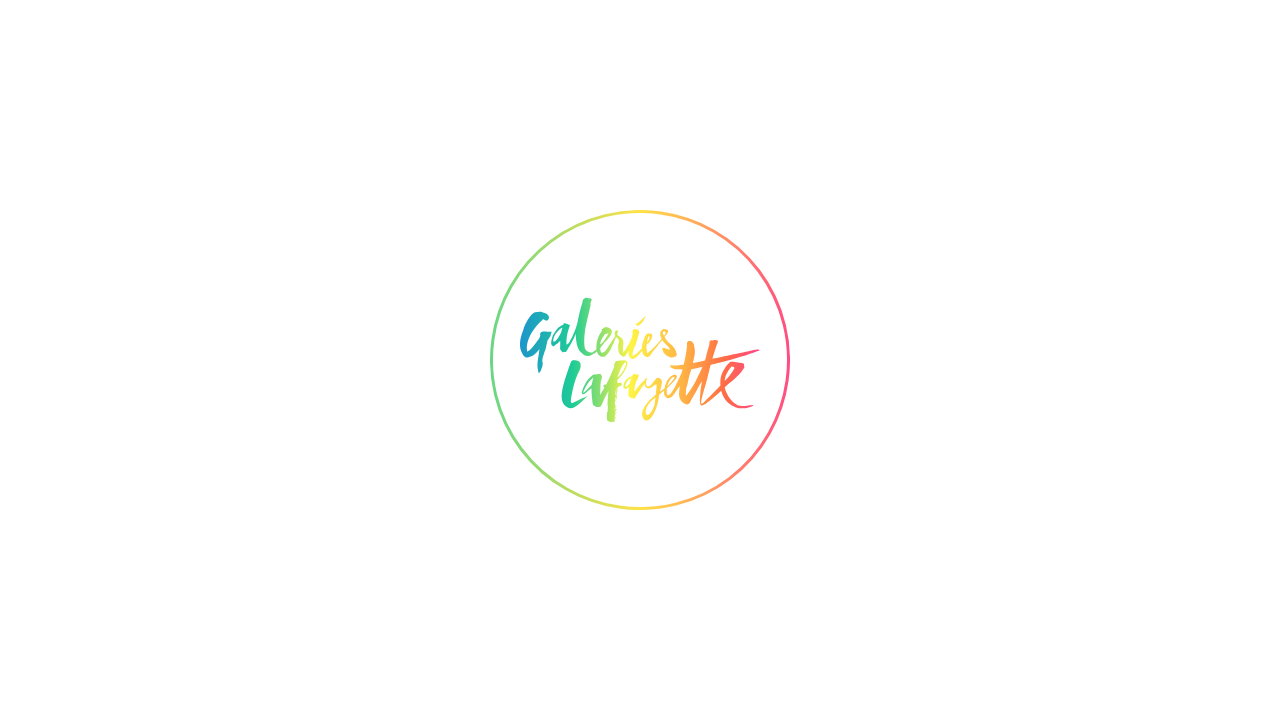

Navigated to https://play.gl/ and waited for DOM content to load
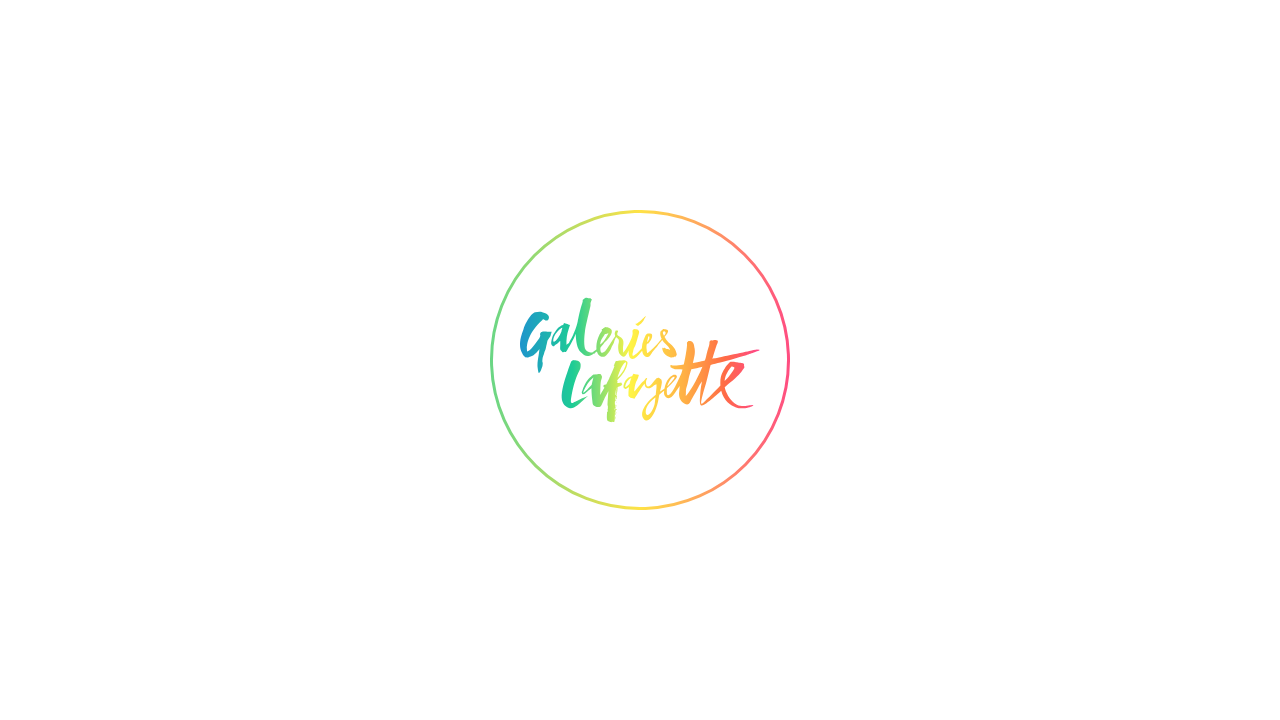

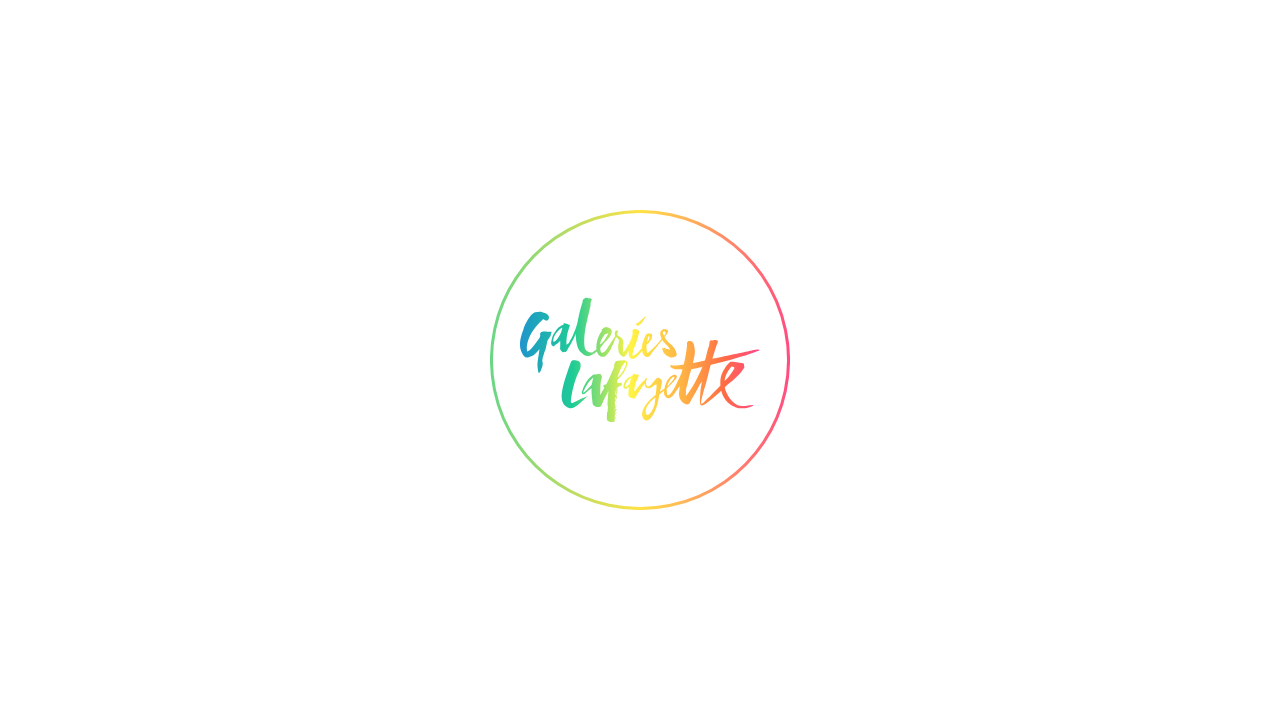